Tests clicking a confirm alert button and dismissing (canceling) the JavaScript confirm dialog

Starting URL: https://demoqa.com/alerts

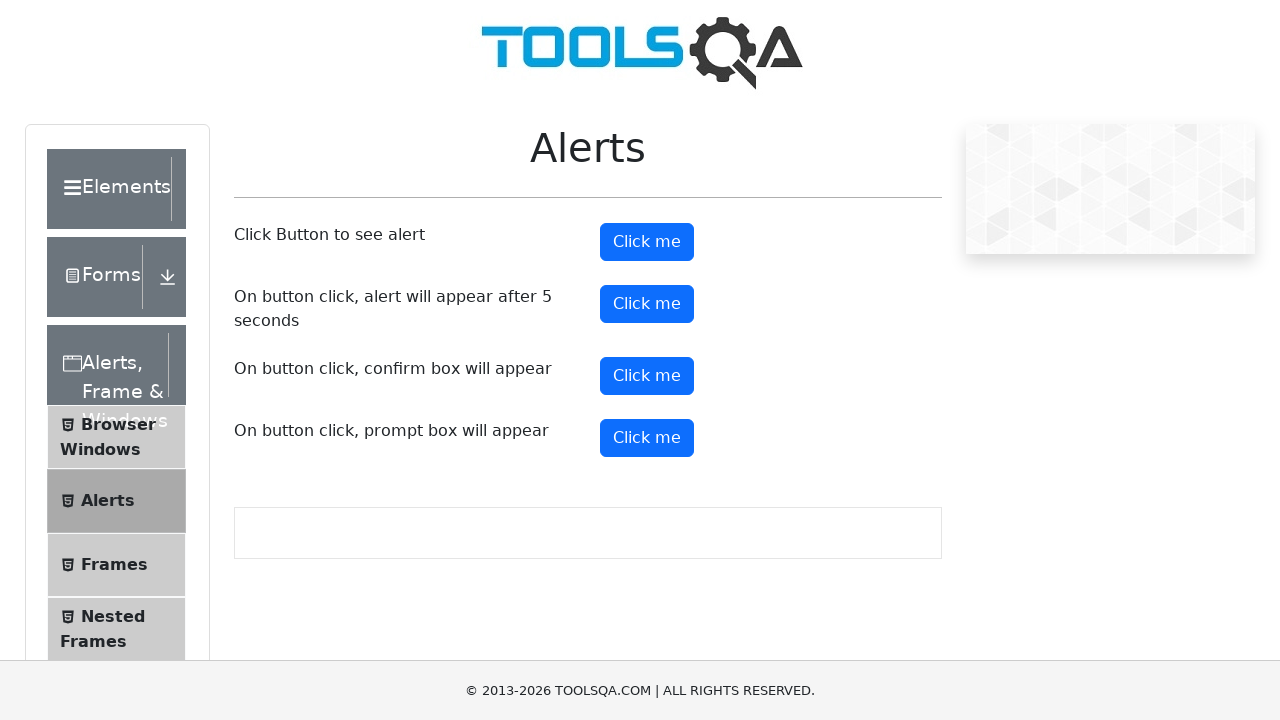

Set up dialog handler to dismiss confirm dialogs
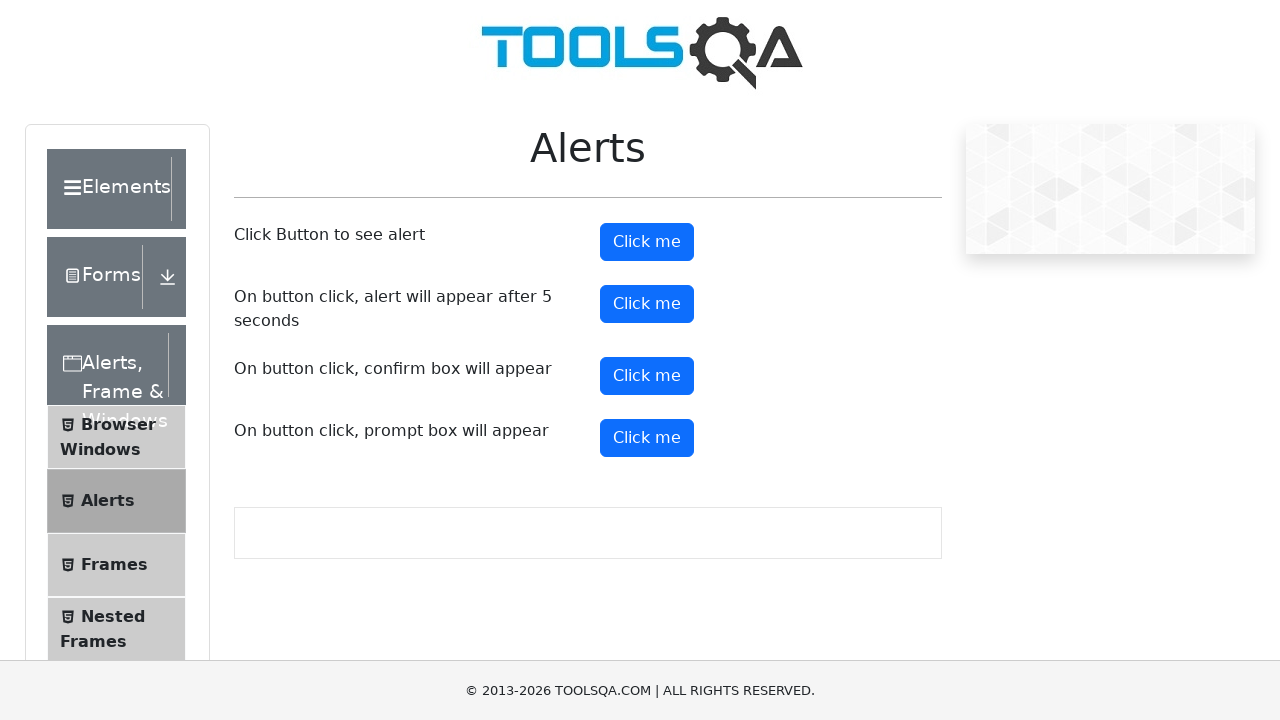

Clicked the confirm alert button at (647, 376) on button#confirmButton
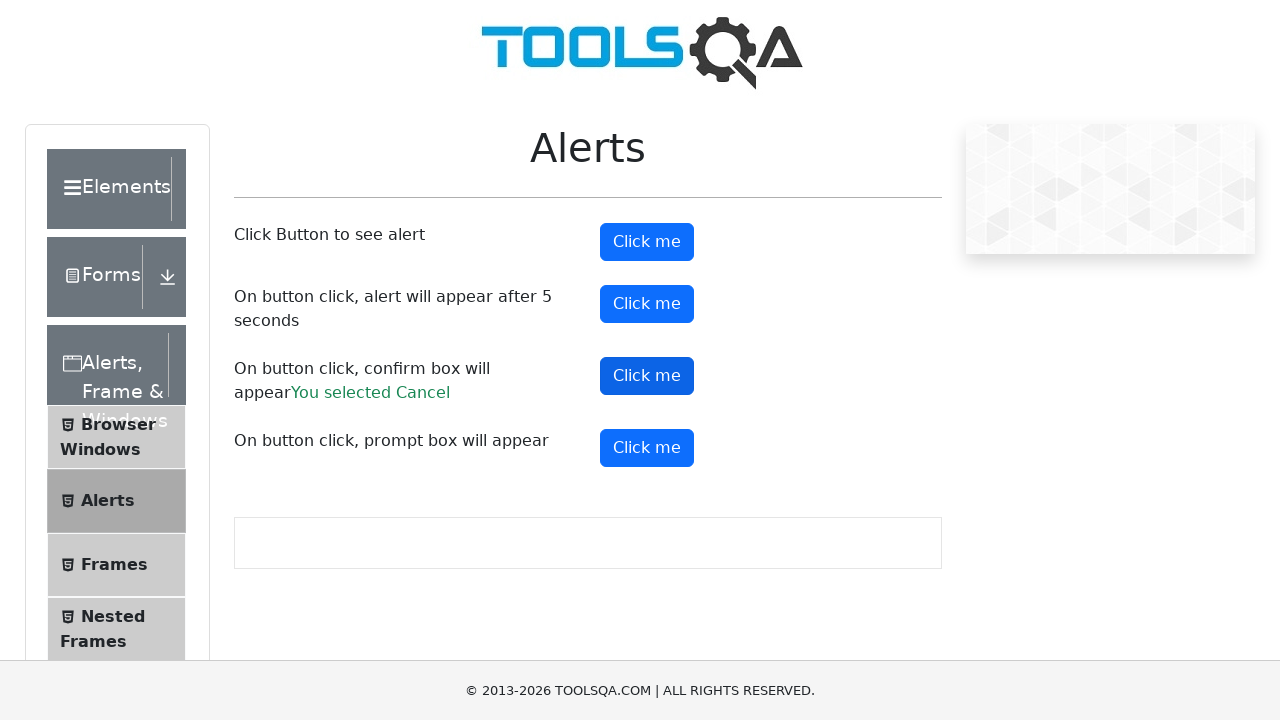

Confirmed that the dialog was cancelled - 'Cancel' text appeared
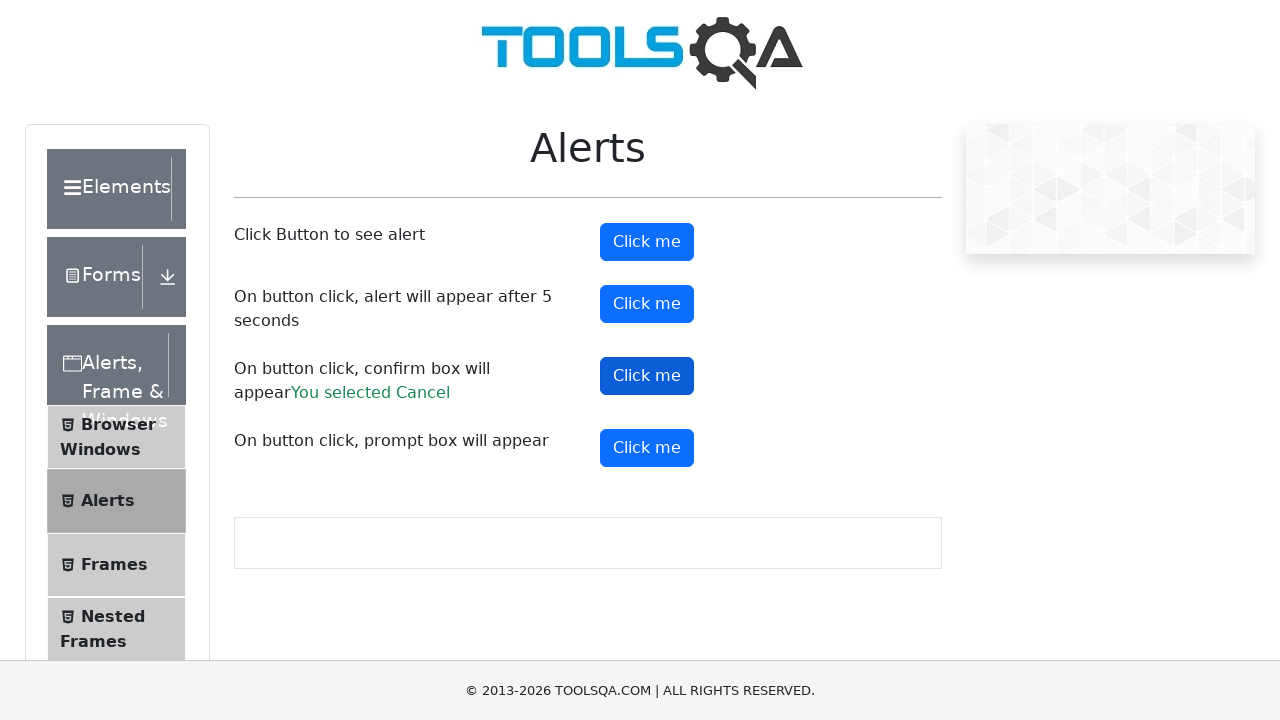

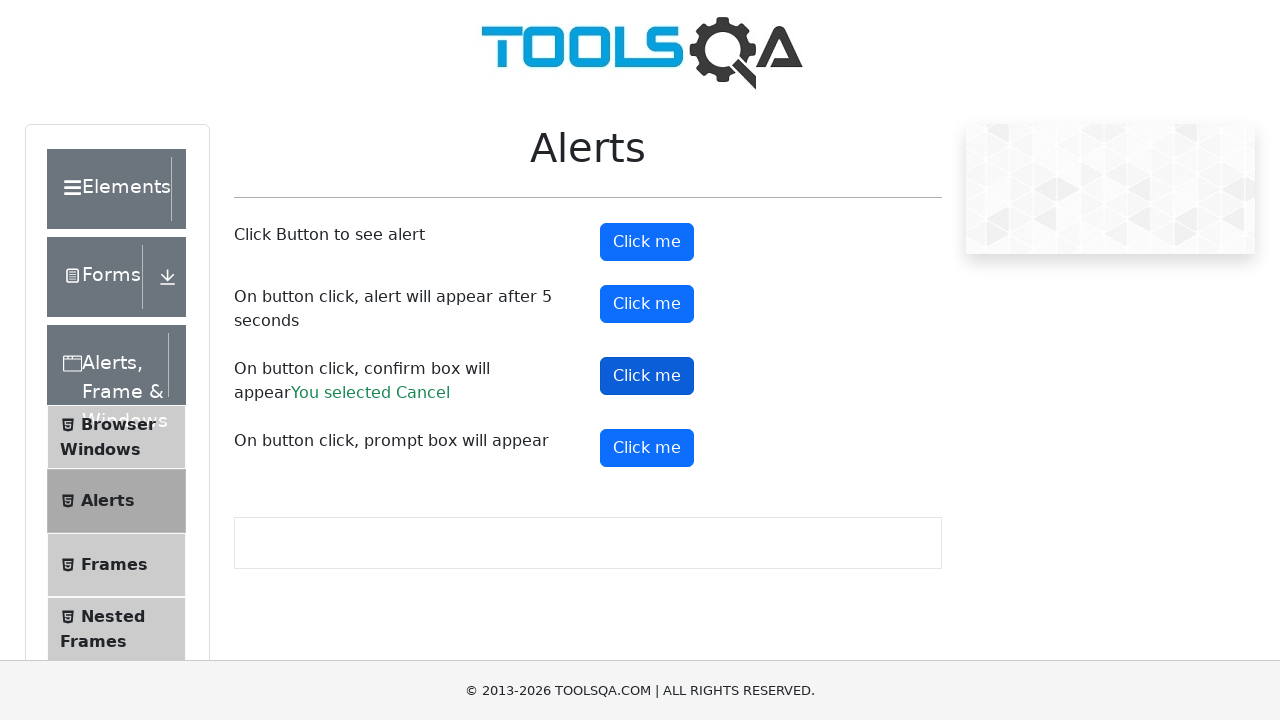